Tests window handle switching by clicking a Help link that opens a new window, switching to the child window, and then closing it.

Starting URL: https://accounts.google.com/signup

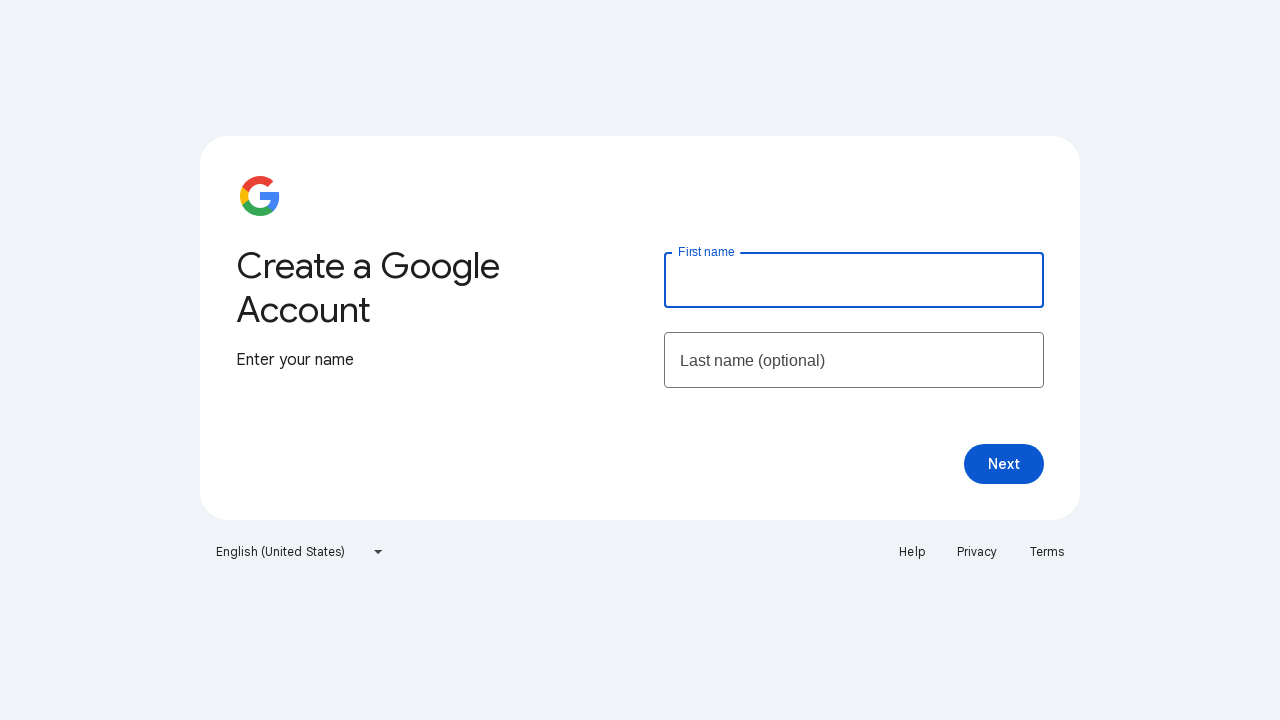

Retrieved main page title from Google Signup page
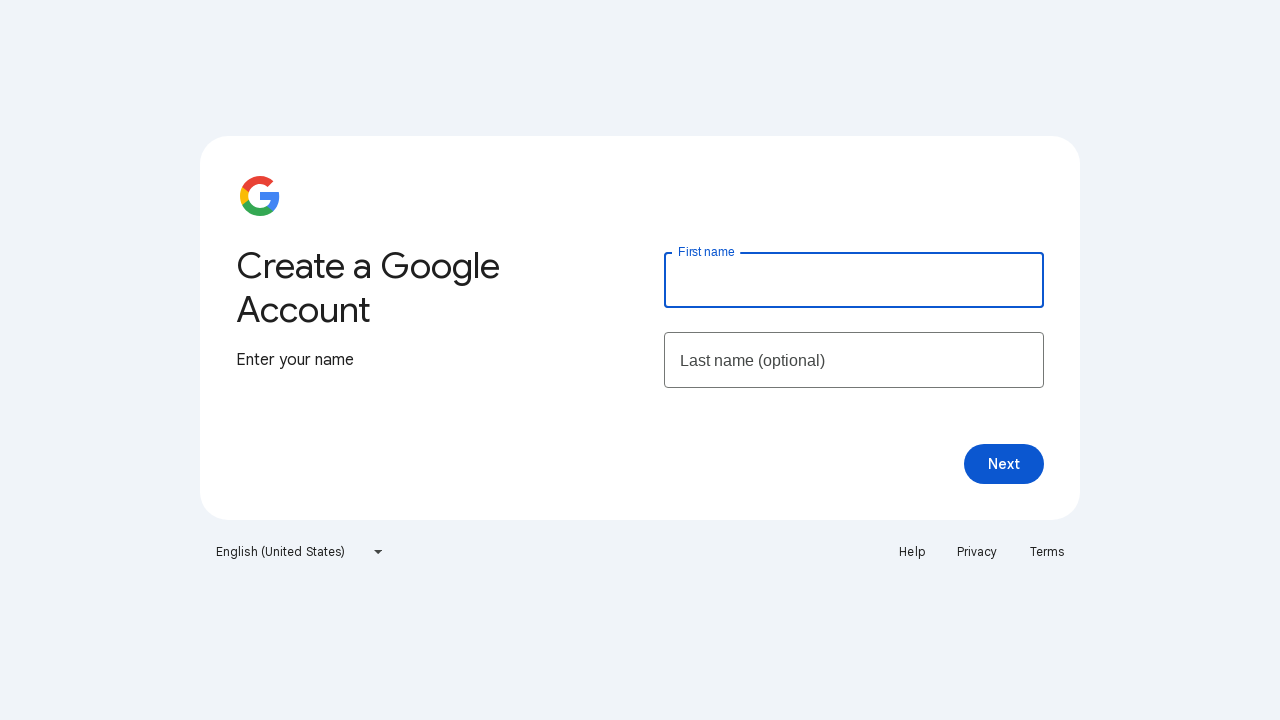

Clicked Help link, new window opened at (912, 552) on text=Help
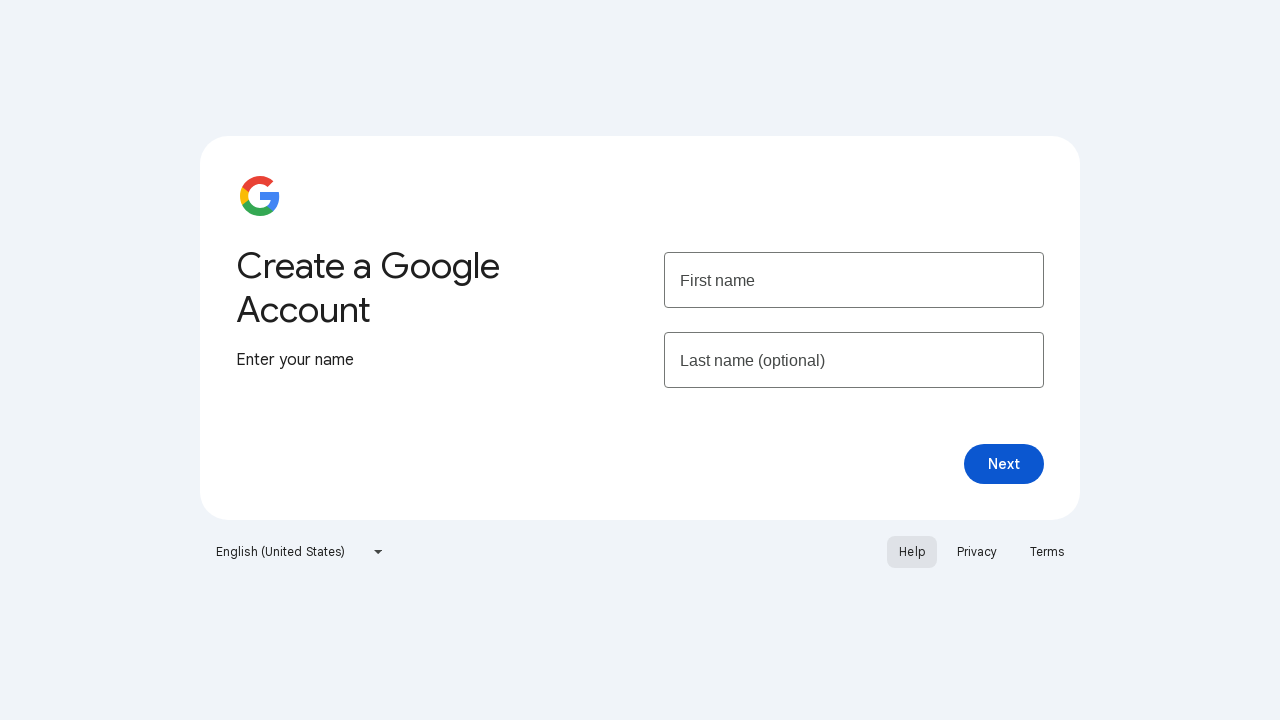

Captured child window/page object
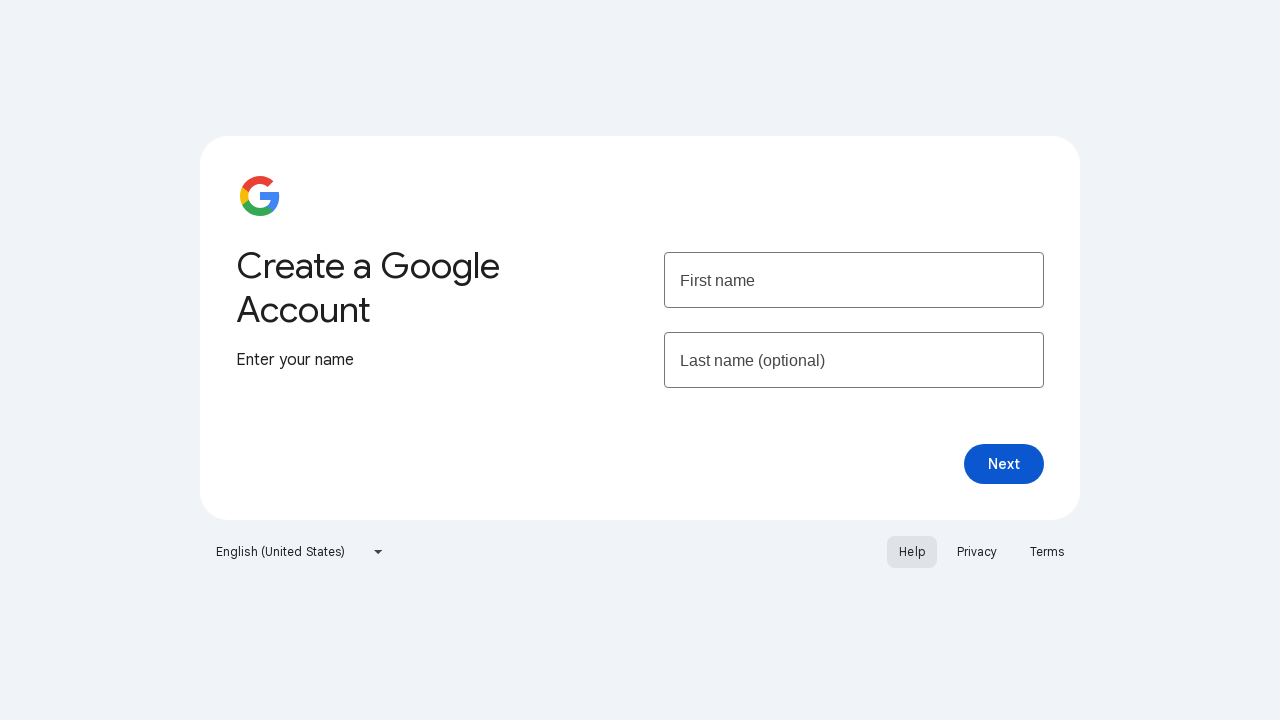

Child page loaded completely
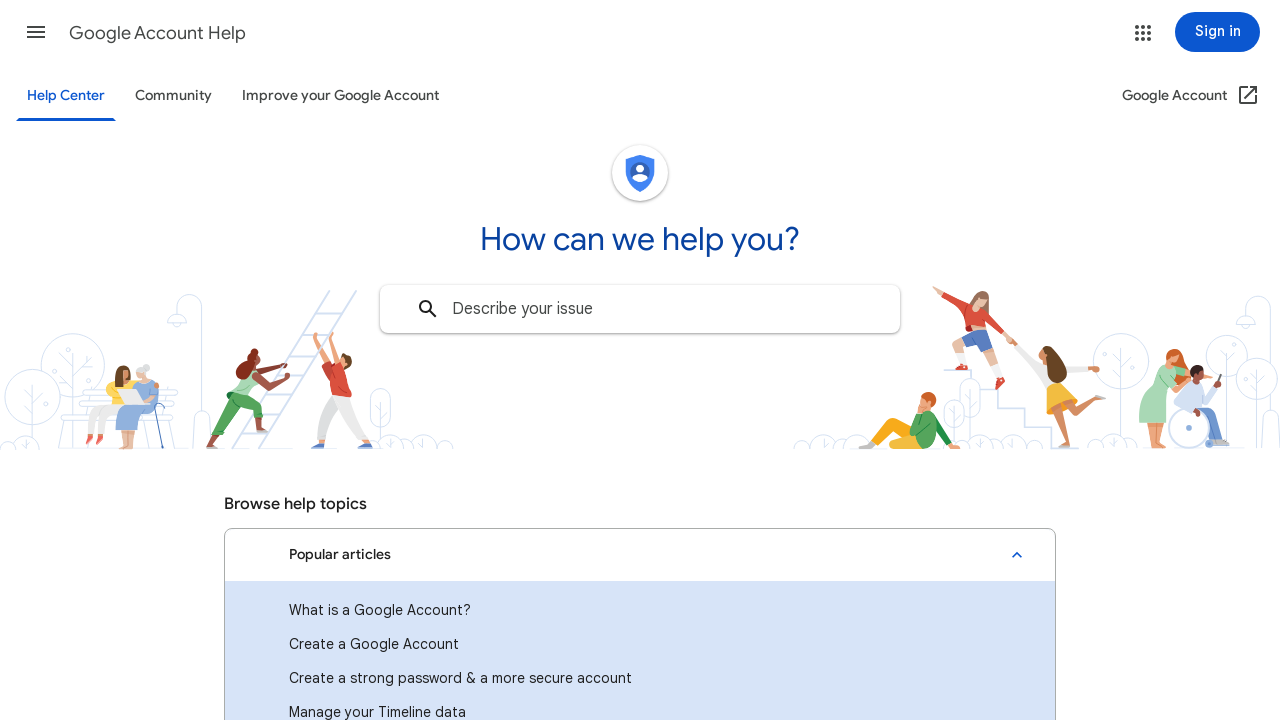

Retrieved child page title
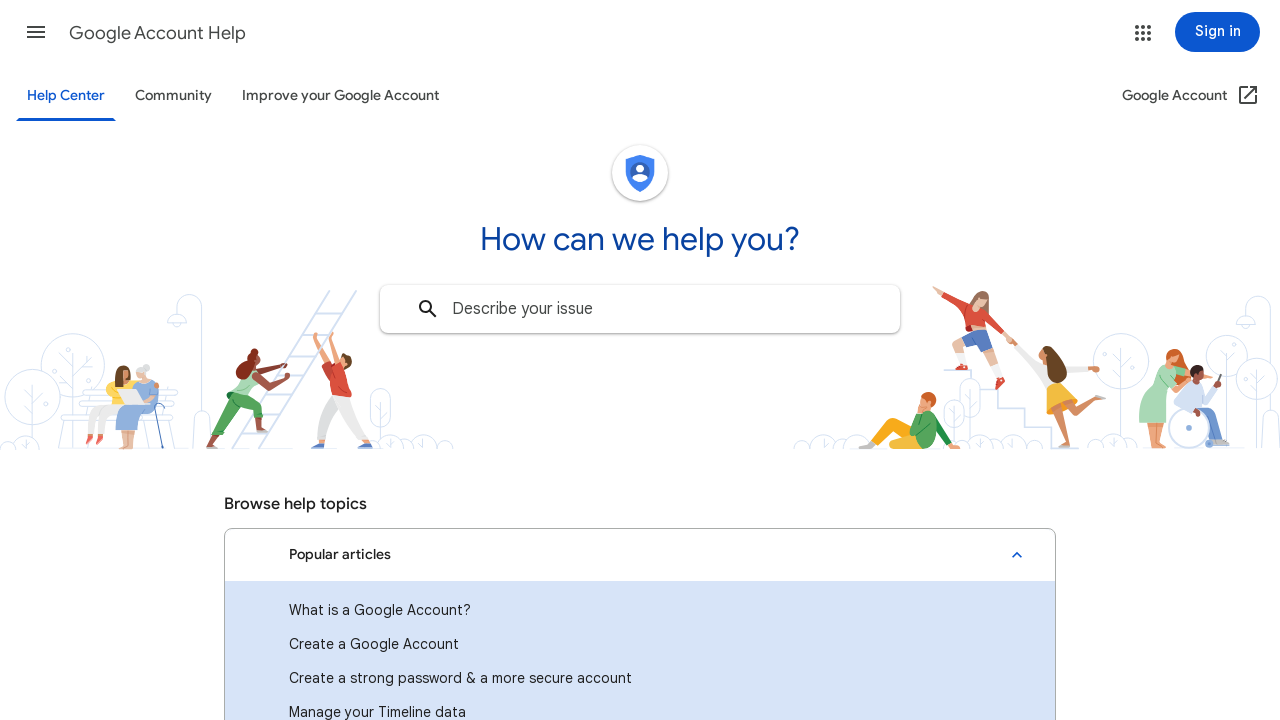

Closed child window
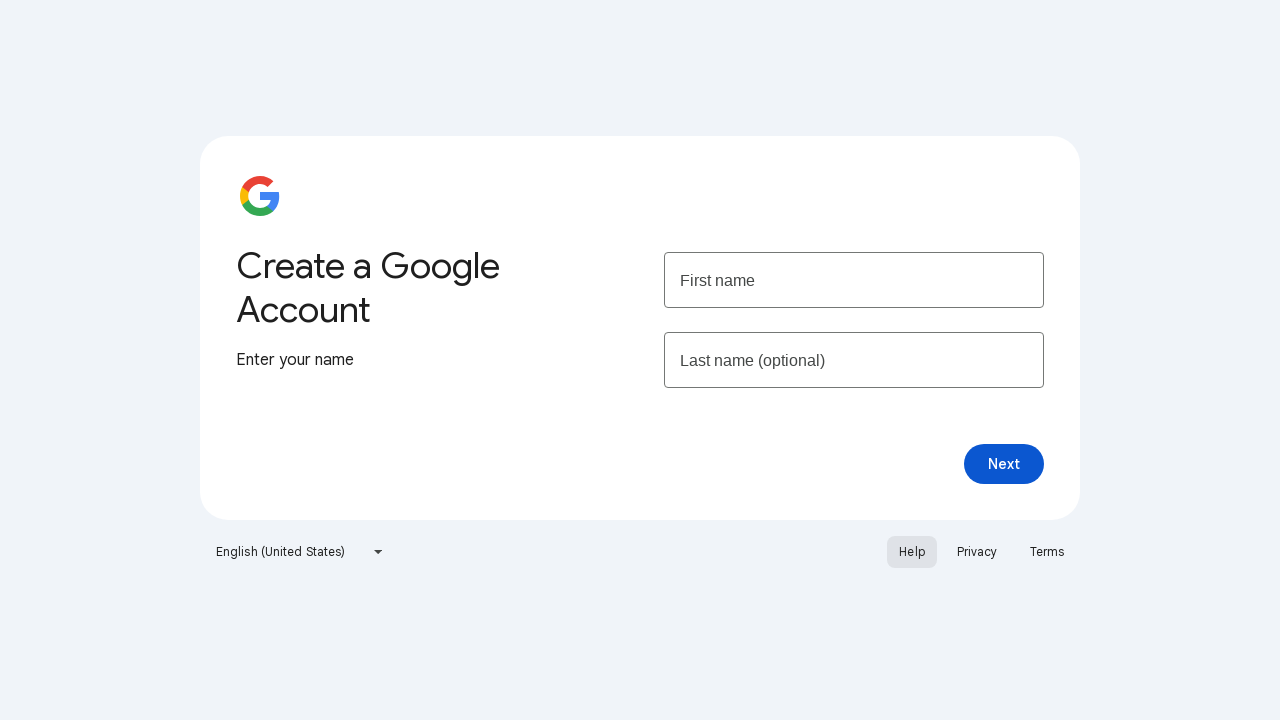

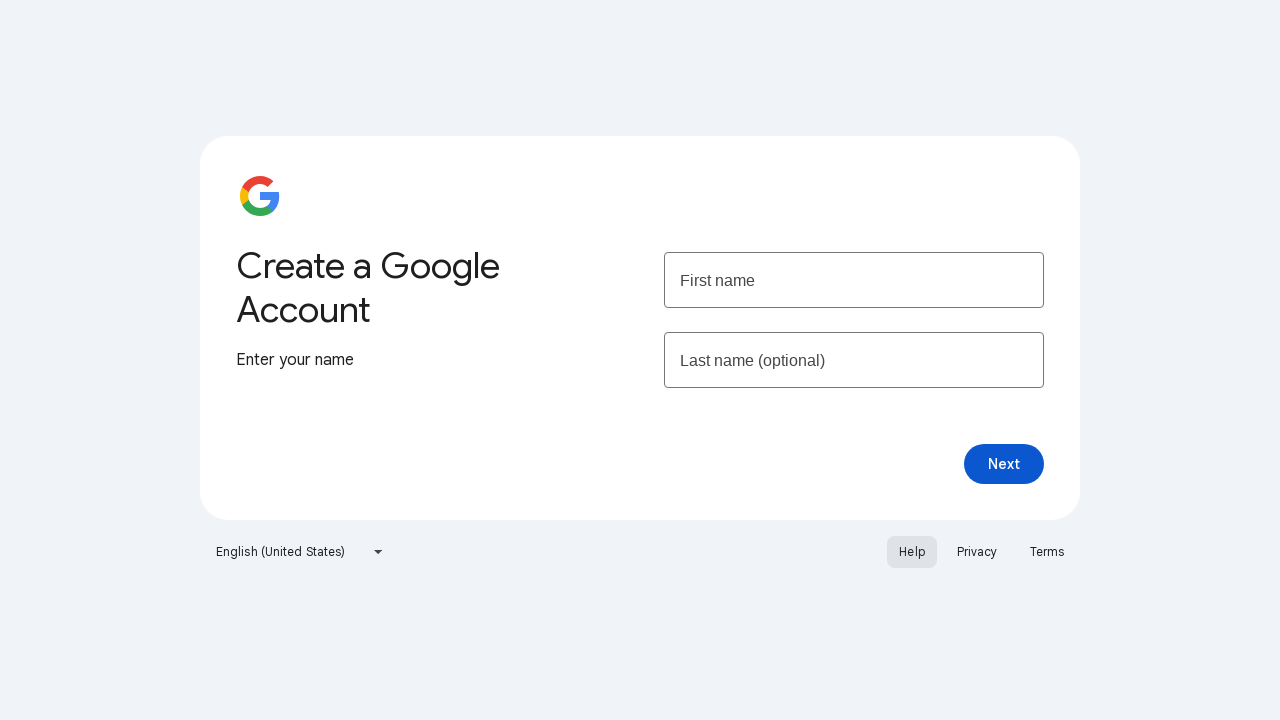